Tests the add/remove elements functionality by clicking the Add Element button and verifying element properties

Starting URL: https://the-internet.herokuapp.com/add_remove_elements/

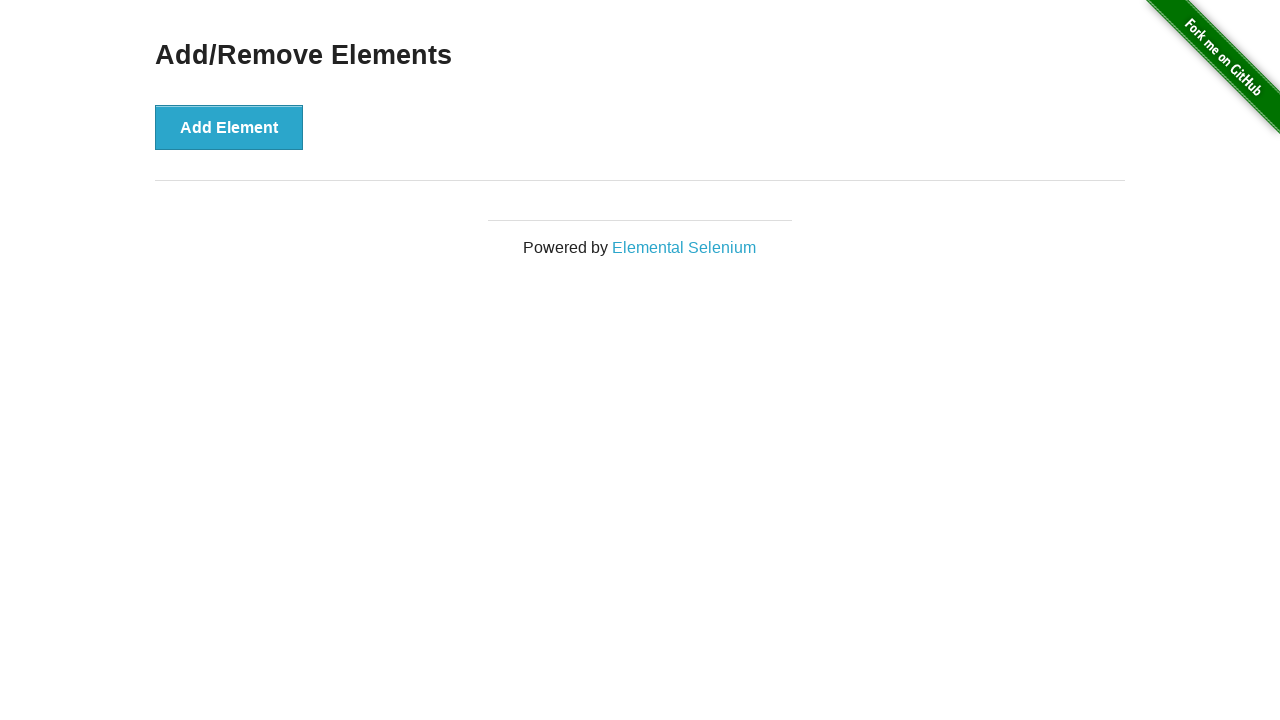

Located the Add Element button
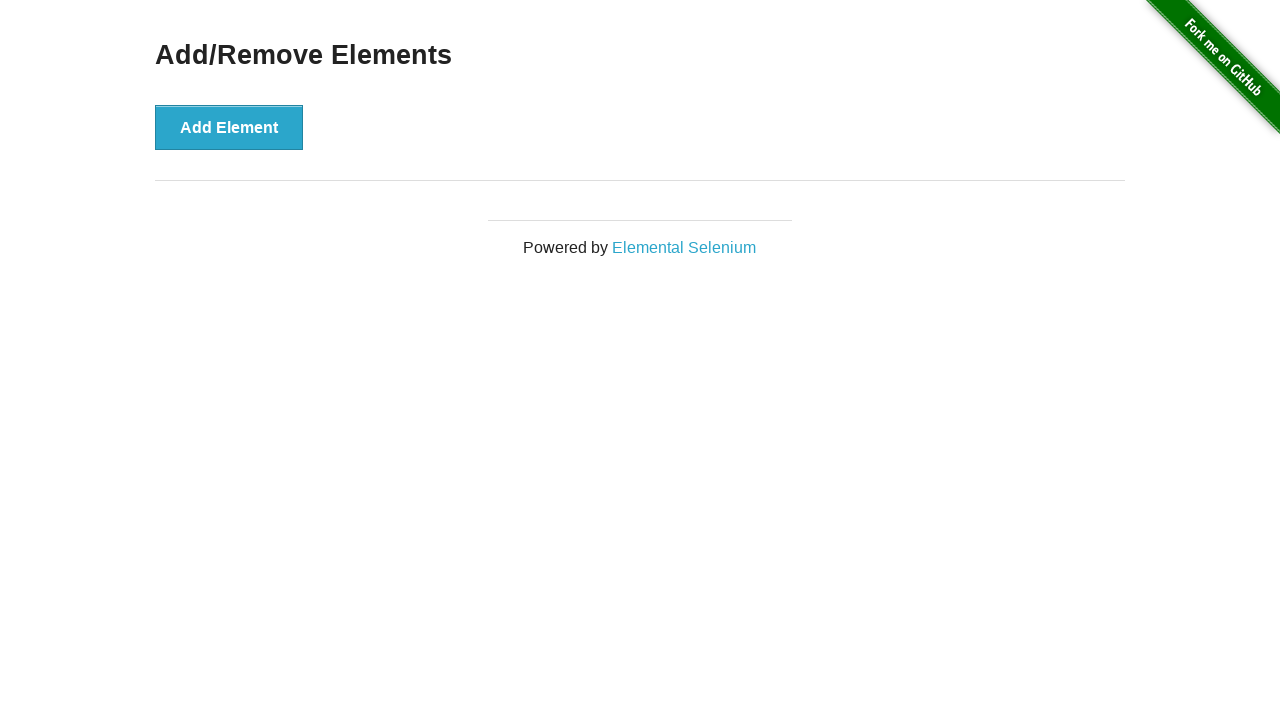

Verified Add Element button is visible
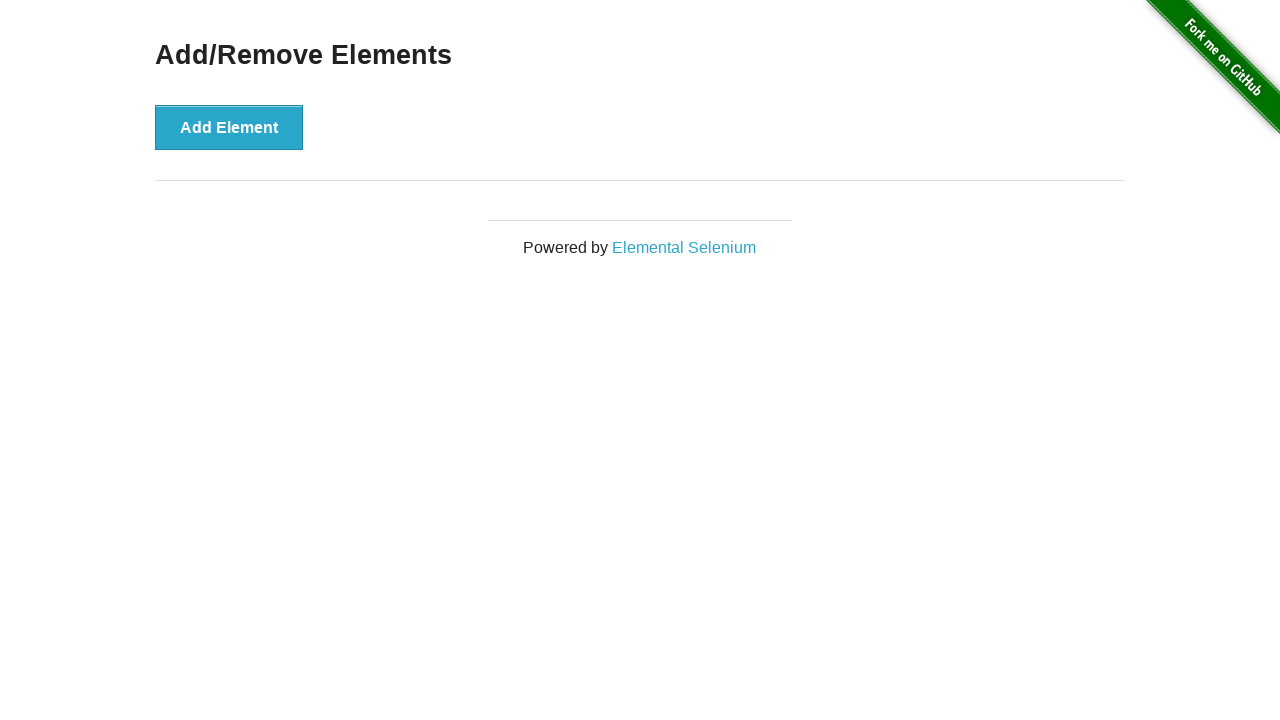

Verified Add Element button is enabled
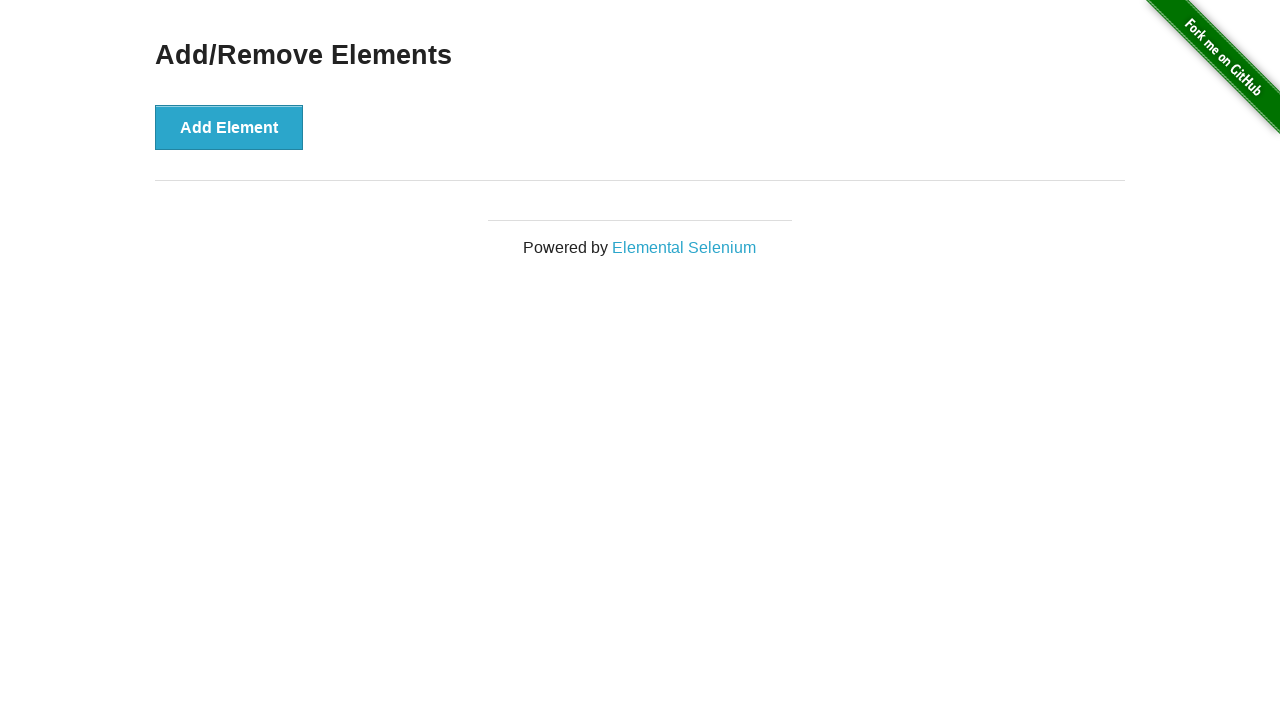

Verified button text is 'Add Element'
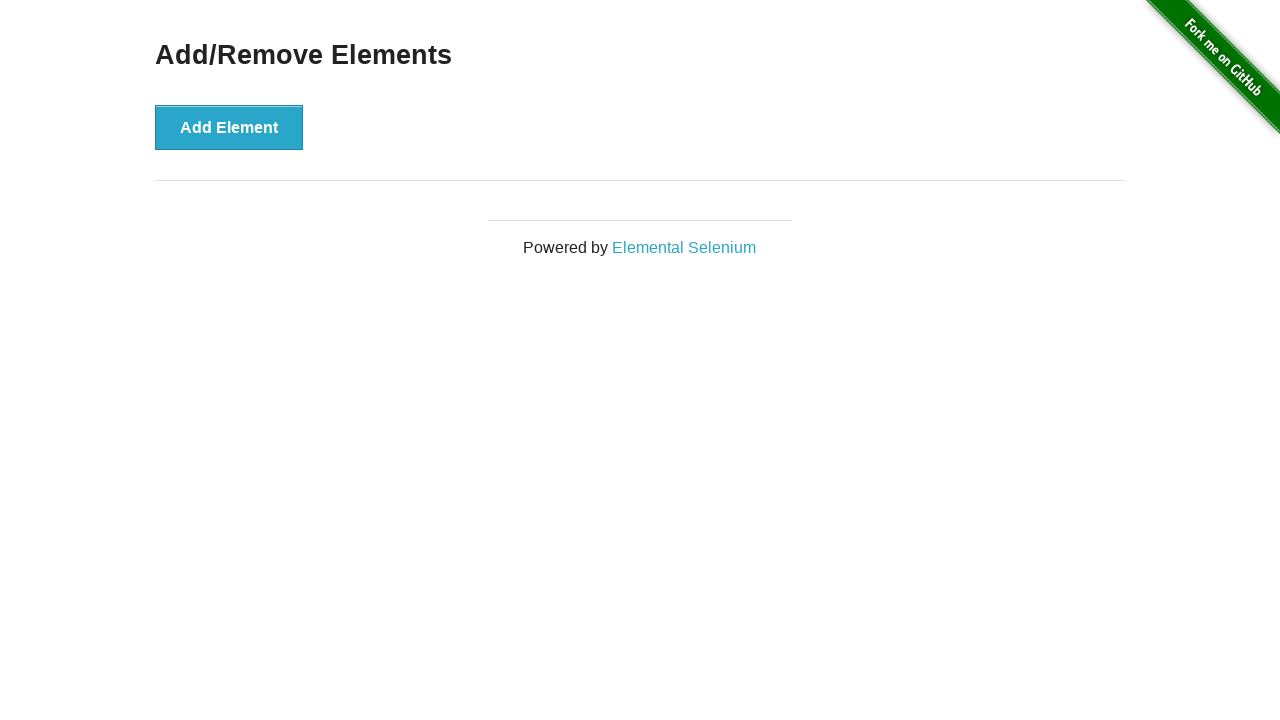

Clicked the Add Element button at (229, 127) on button[onclick*='add']
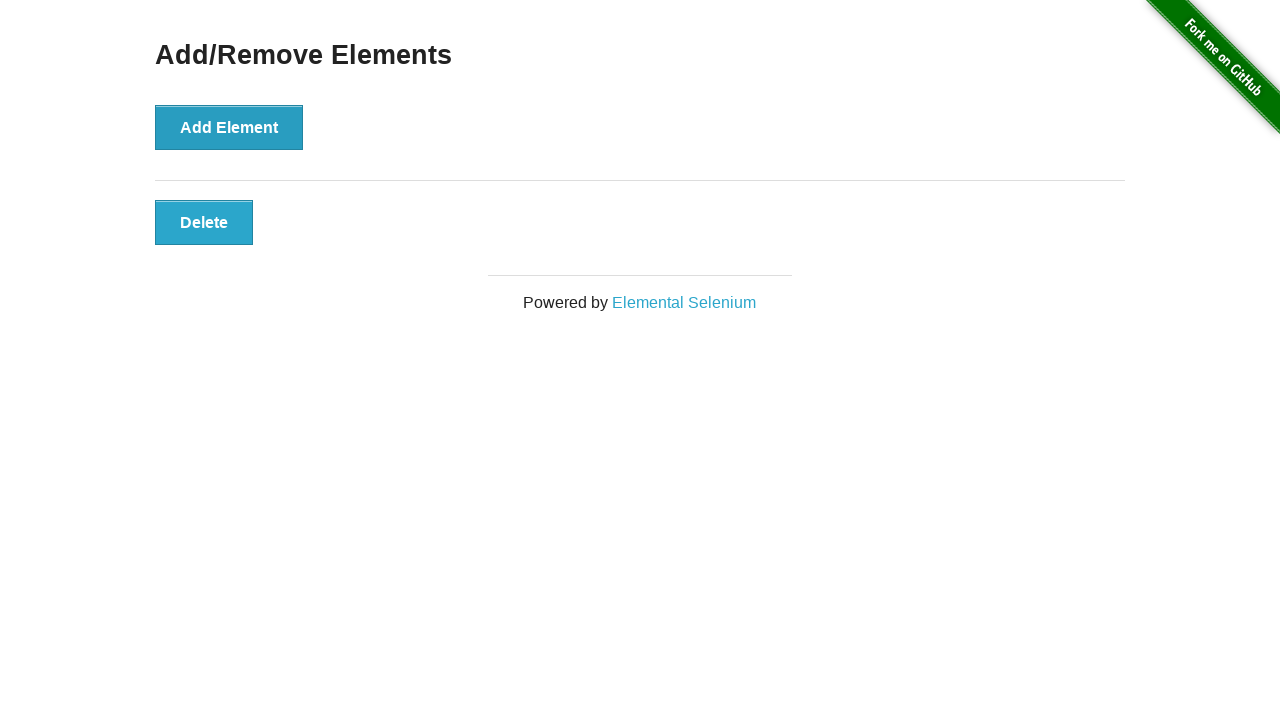

Delete button element appeared after clicking Add Element
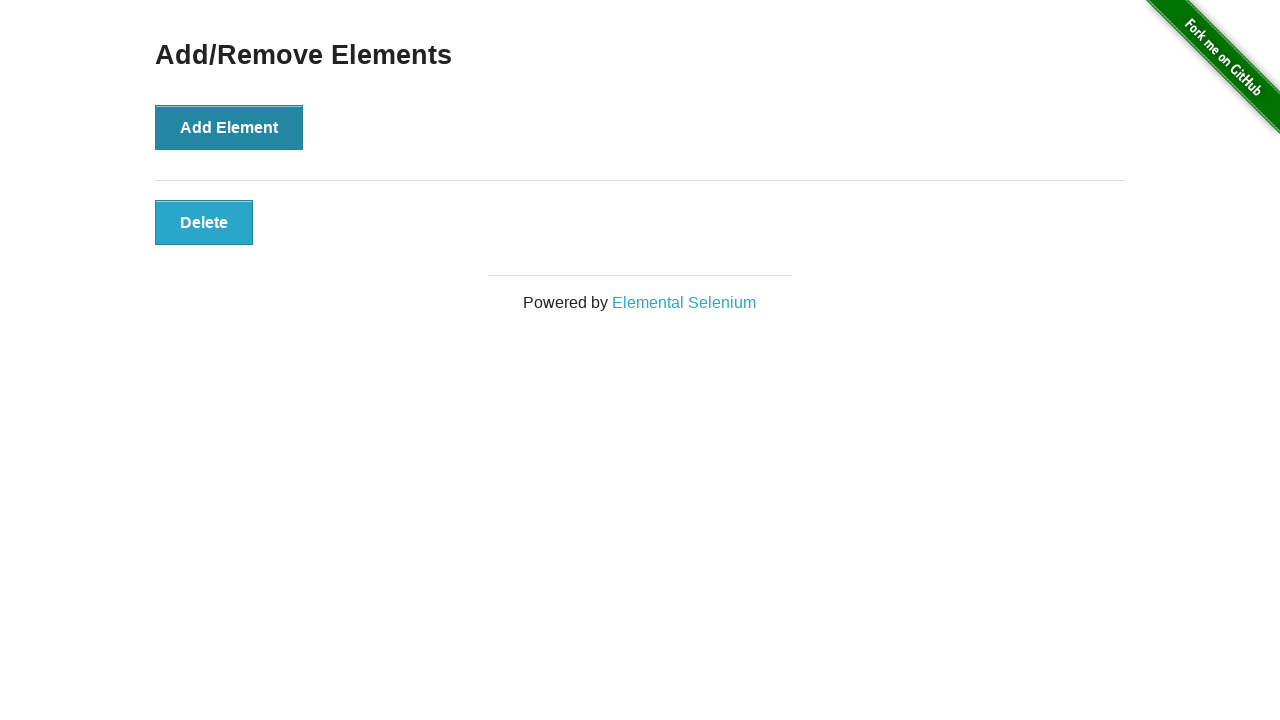

Located the newly created Delete button
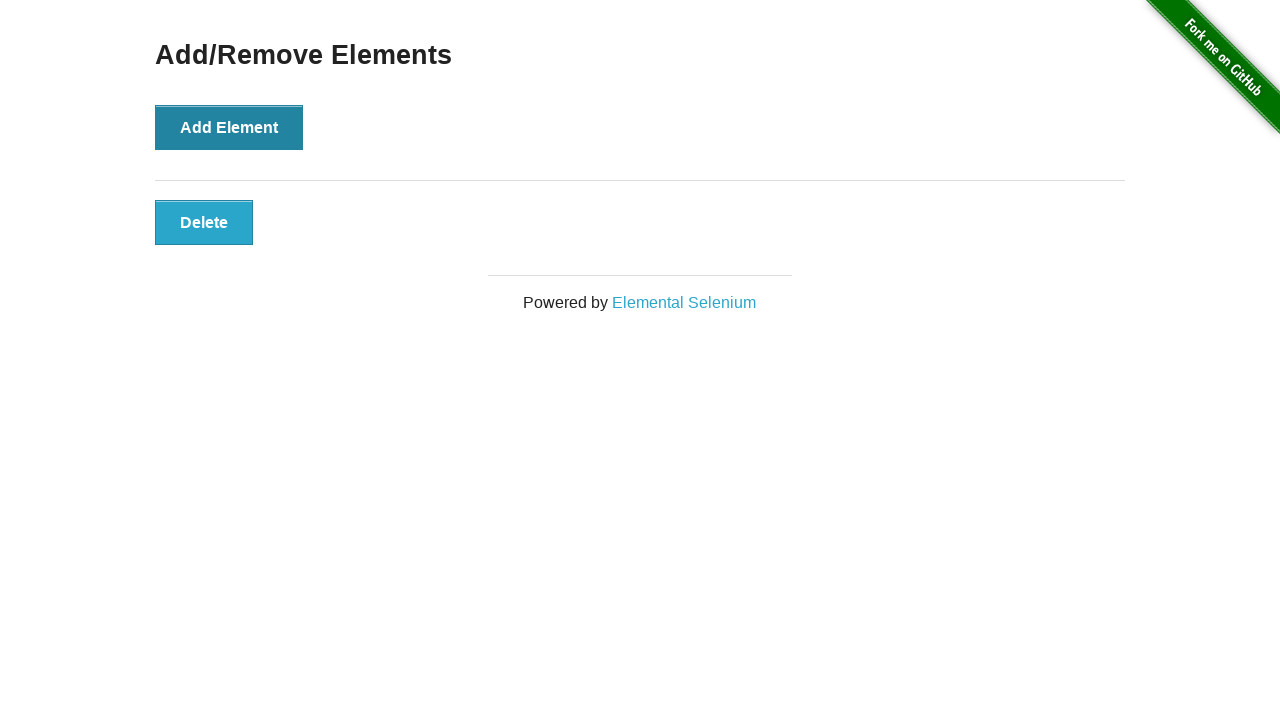

Verified Delete button is visible
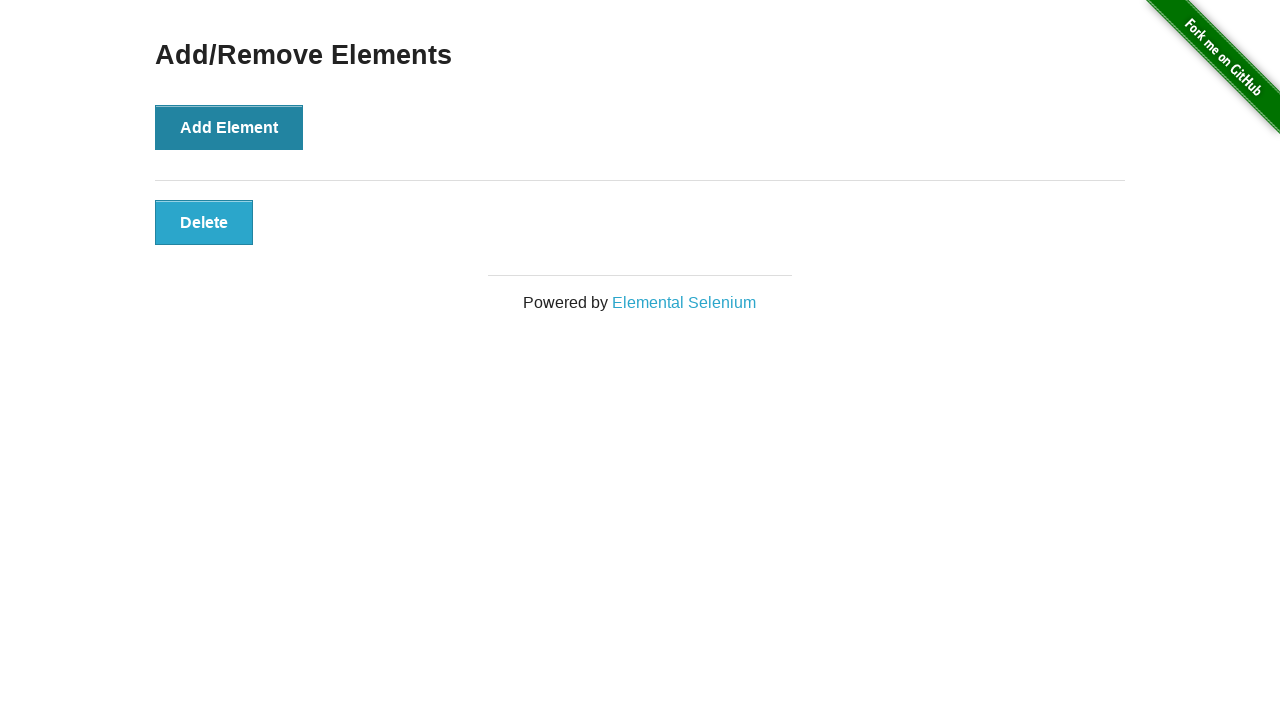

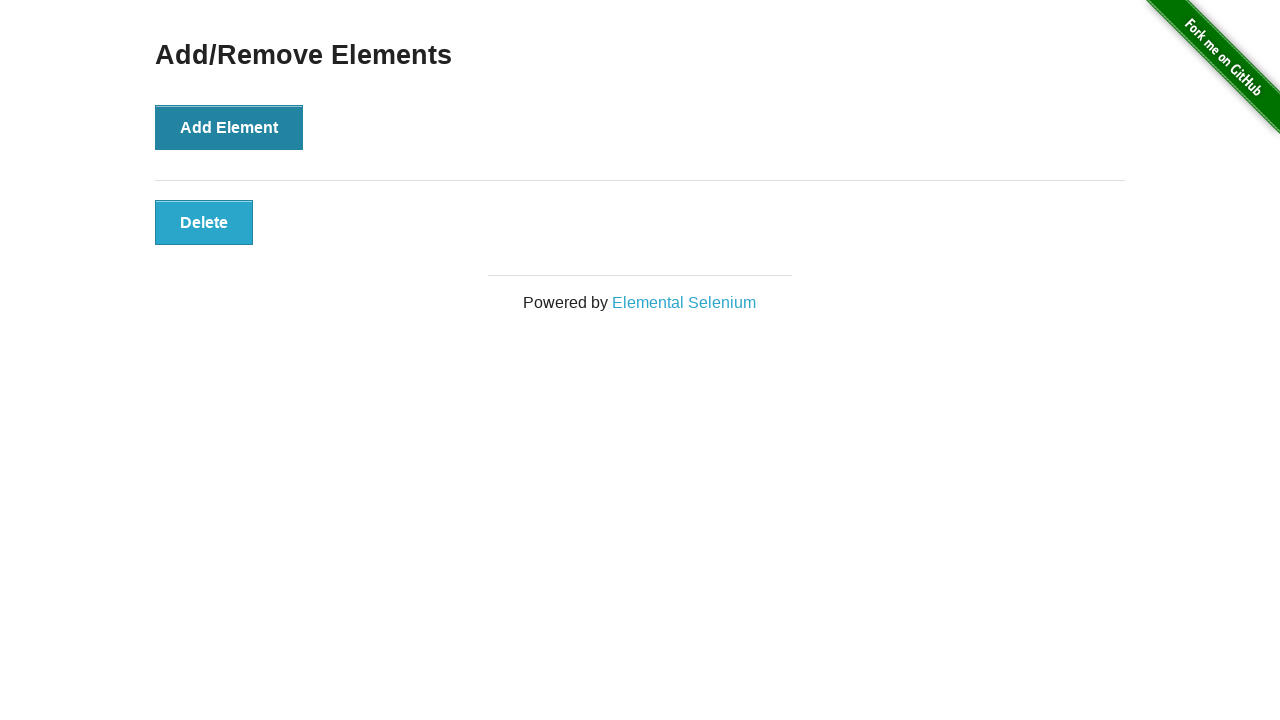